Creates a todo list with tasks, marks a task as complete, then unchecks it to mark it as incomplete again.

Starting URL: https://eviltester.github.io/simpletodolist/todolists.html

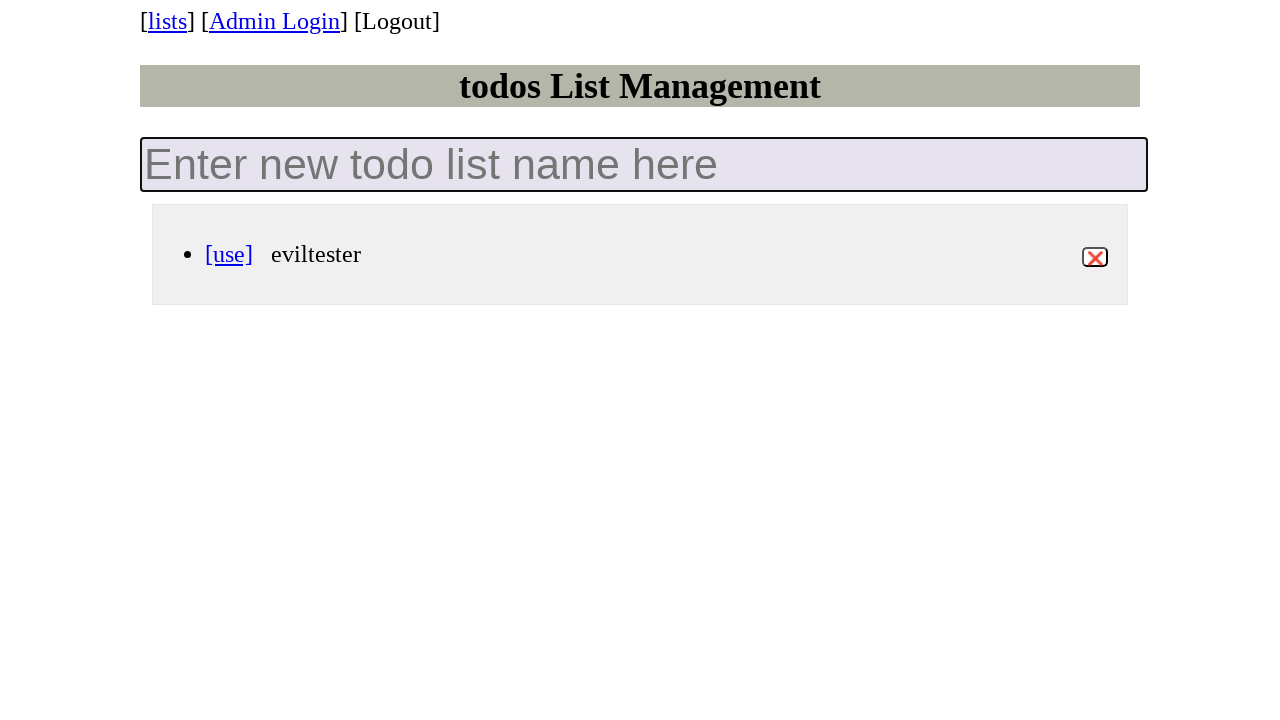

Filled todo list name field with 'Tests' on internal:attr=[placeholder="Enter new todo list name here"i]
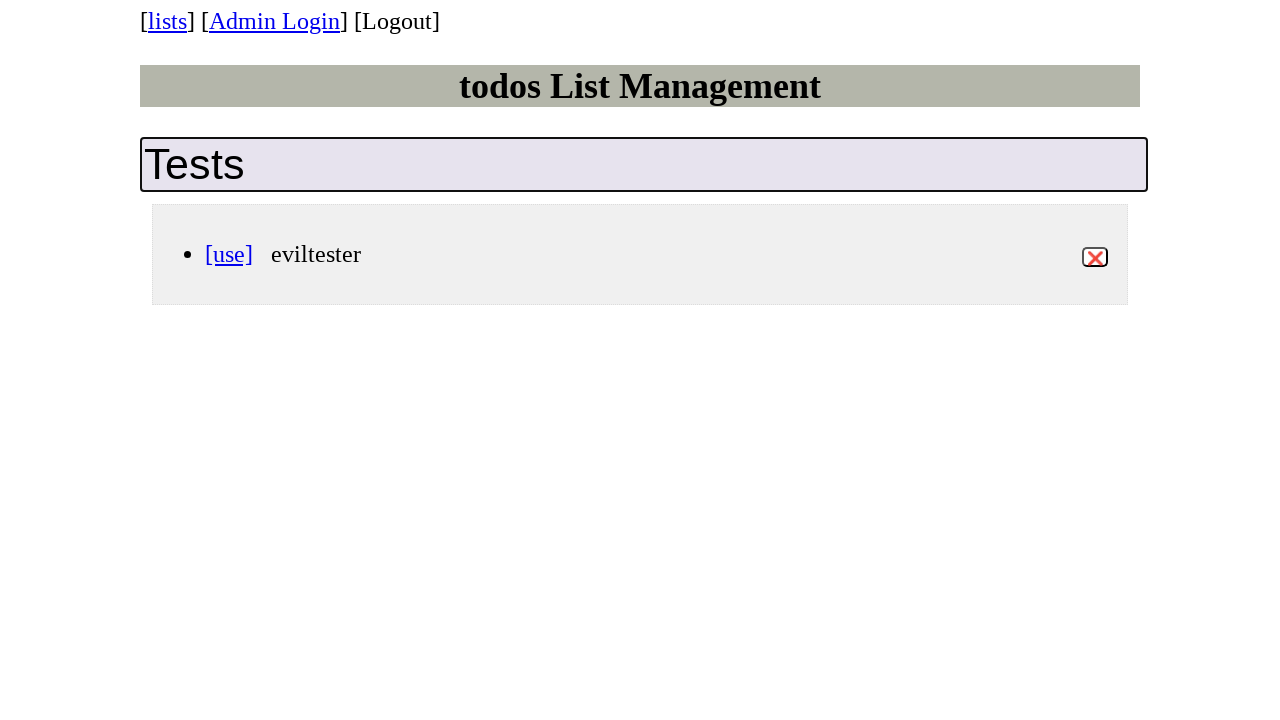

Pressed Enter to create the todo list
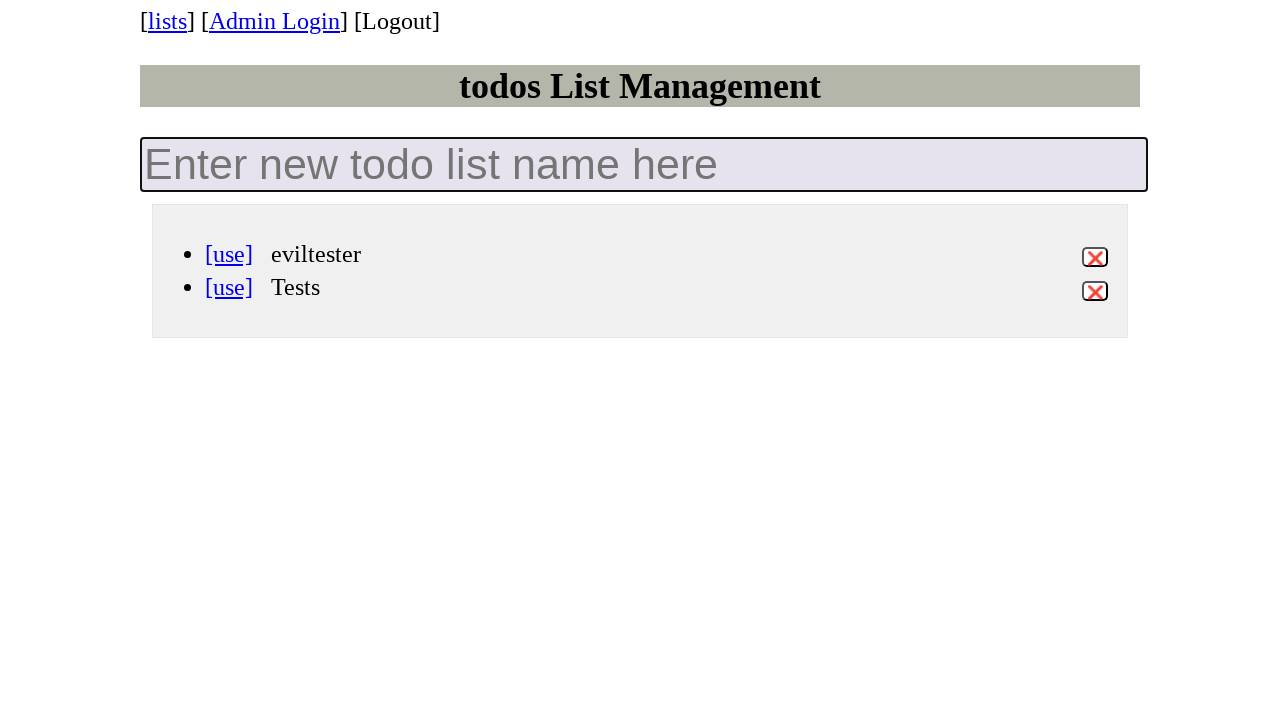

Clicked on 'Tests' todo list to open it at (229, 287) on div >> internal:has-text="[use] Tests"i >> internal:role=link
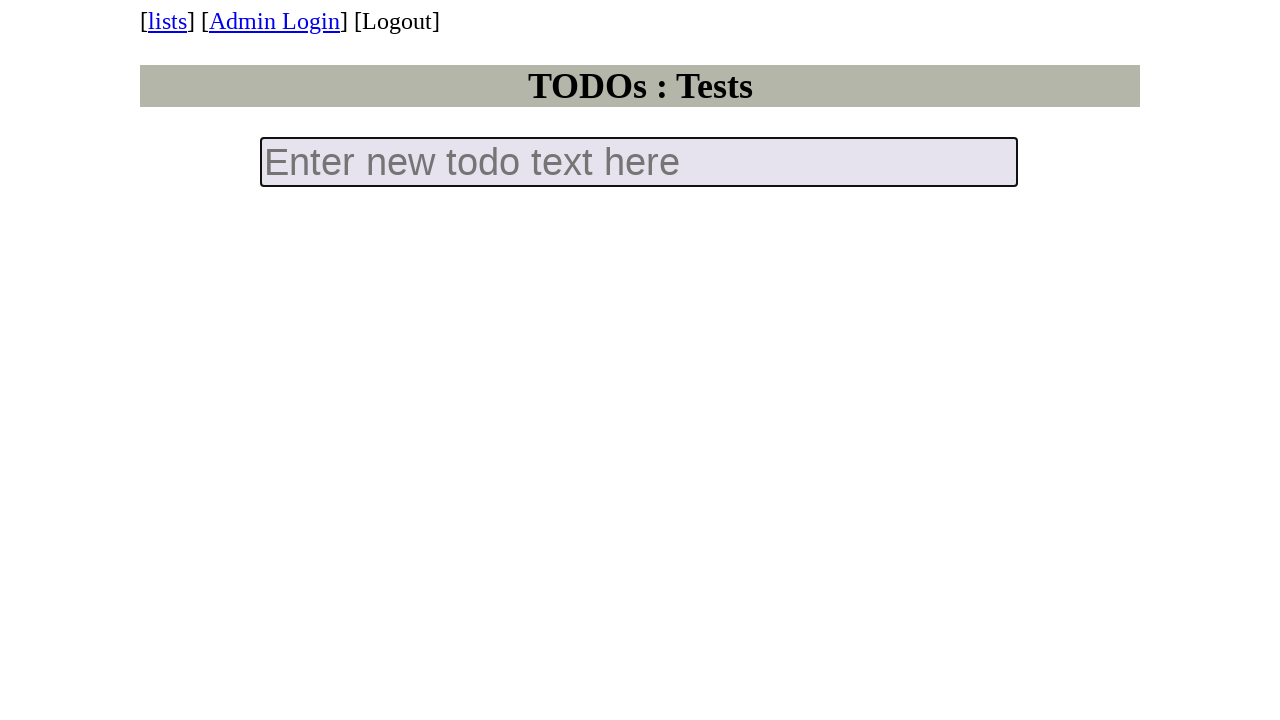

Filled first task field with 'can log in' on internal:attr=[placeholder="Enter new todo text here"i]
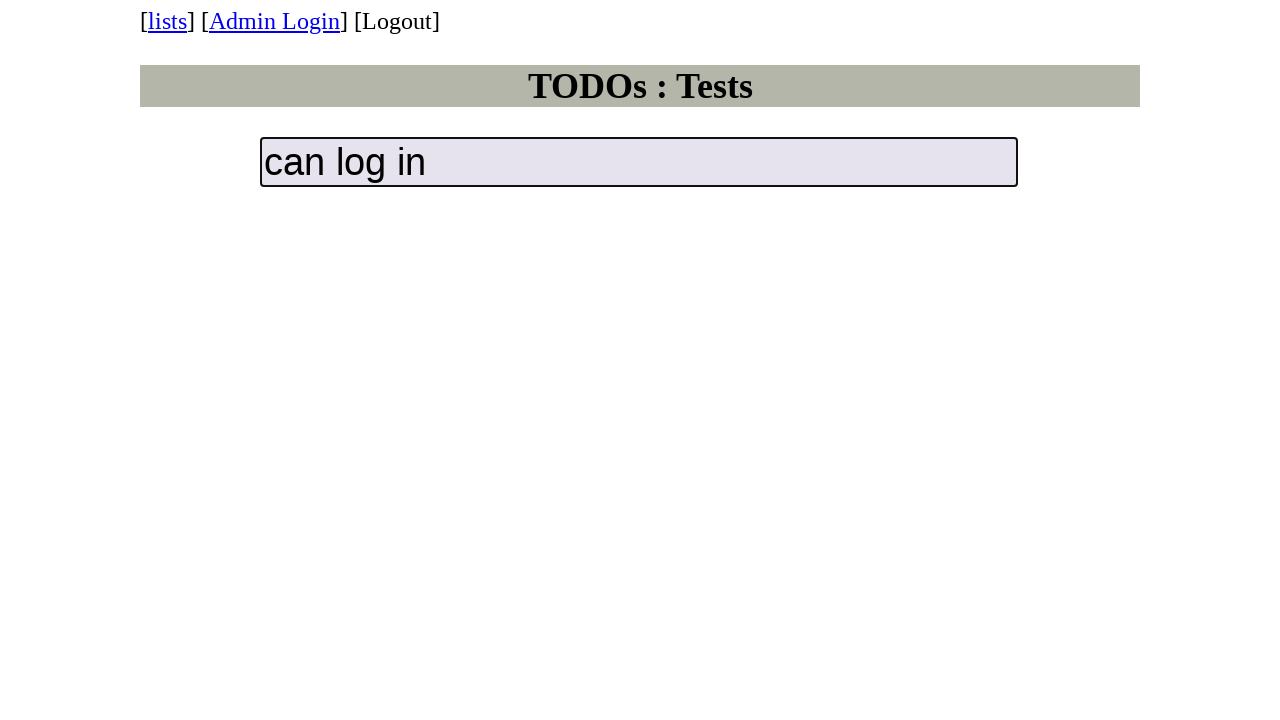

Pressed Enter to add first task
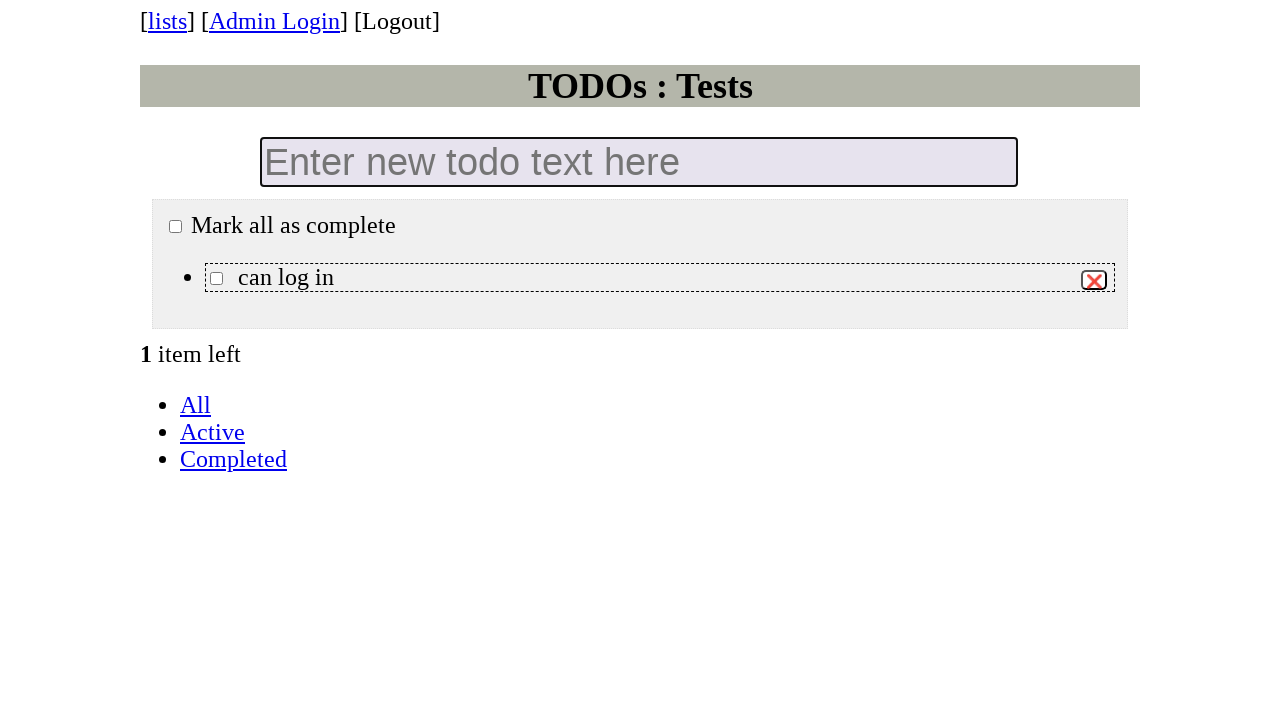

Filled second task field with 'can create list' on internal:attr=[placeholder="Enter new todo text here"i]
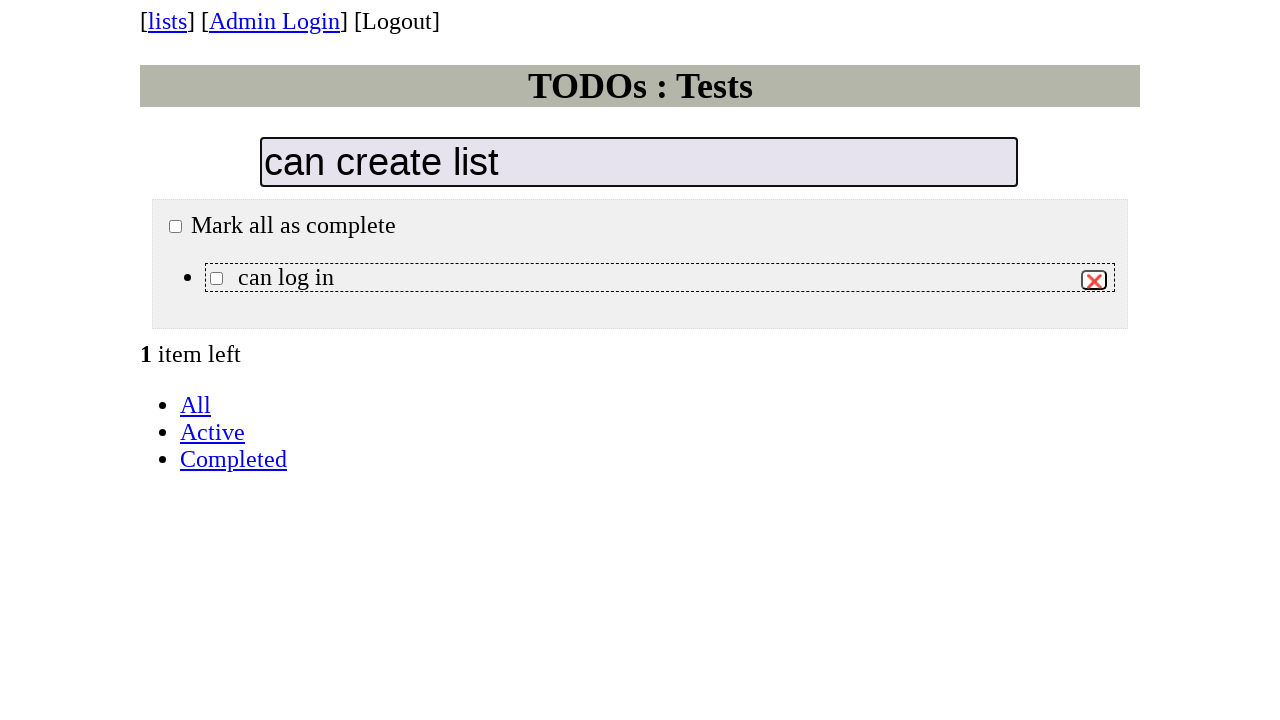

Pressed Enter to add second task
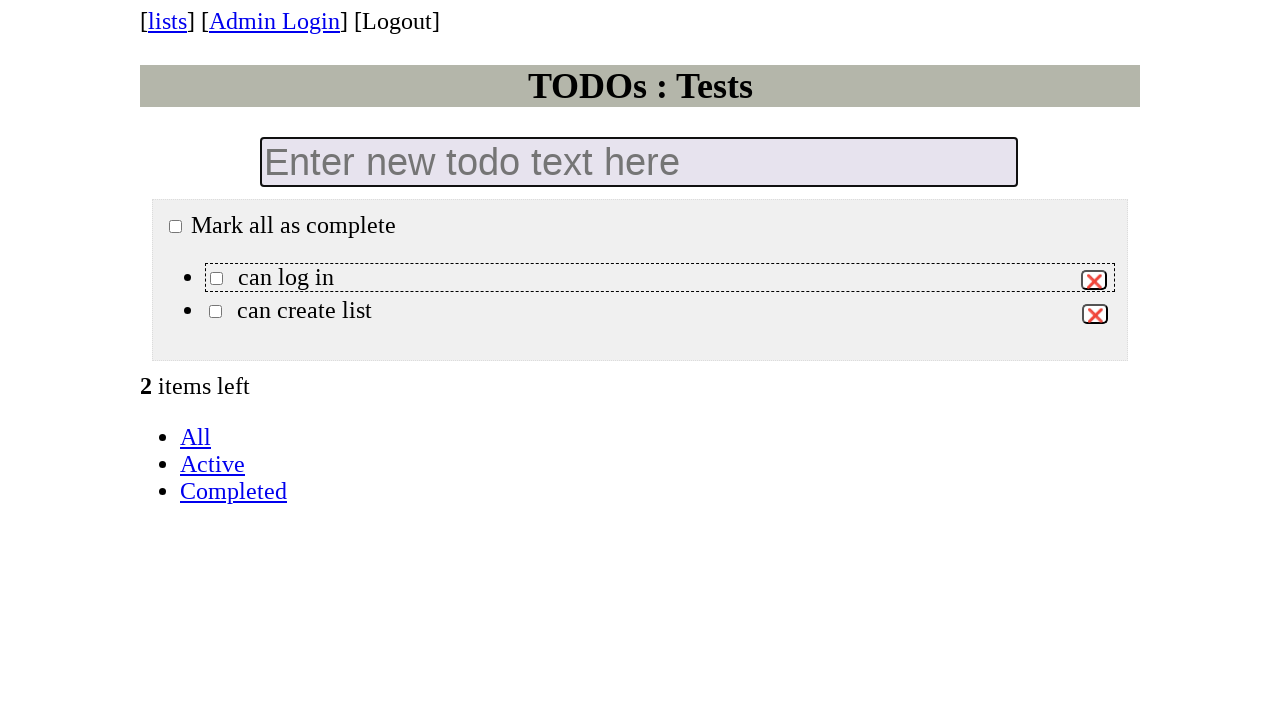

Filled third task field with 'can add tasks to list' on internal:attr=[placeholder="Enter new todo text here"i]
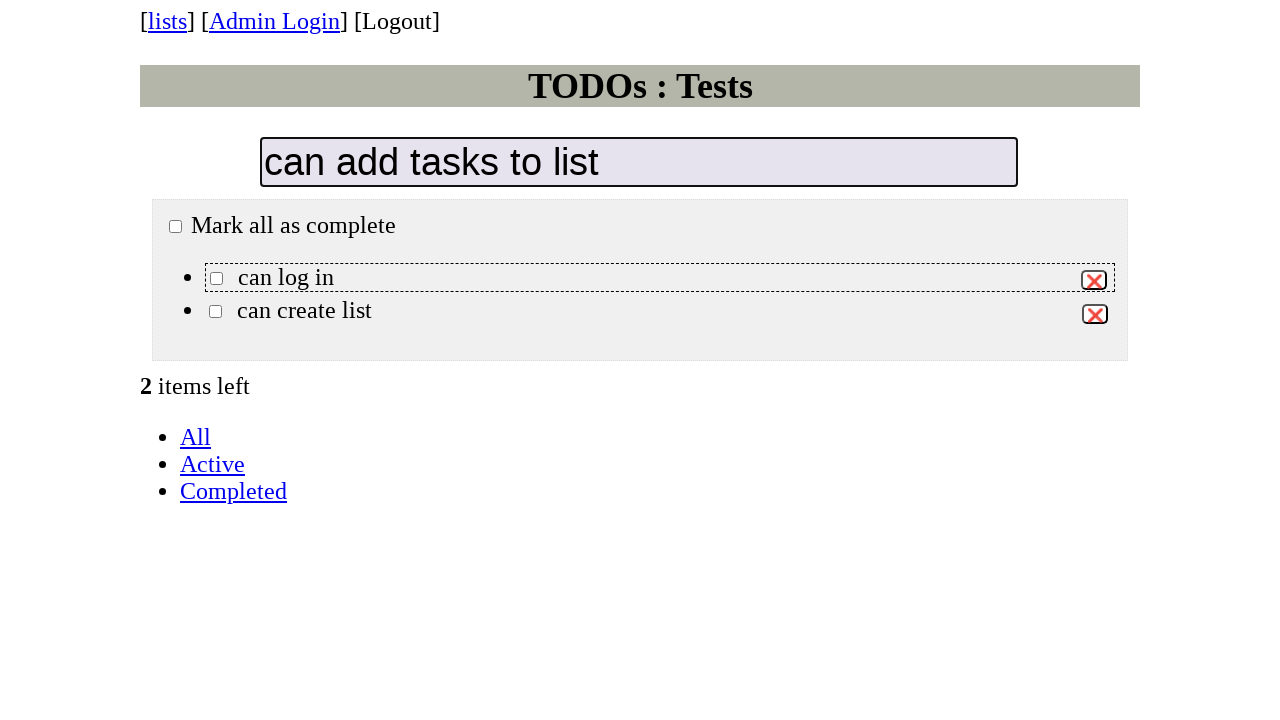

Pressed Enter to add third task
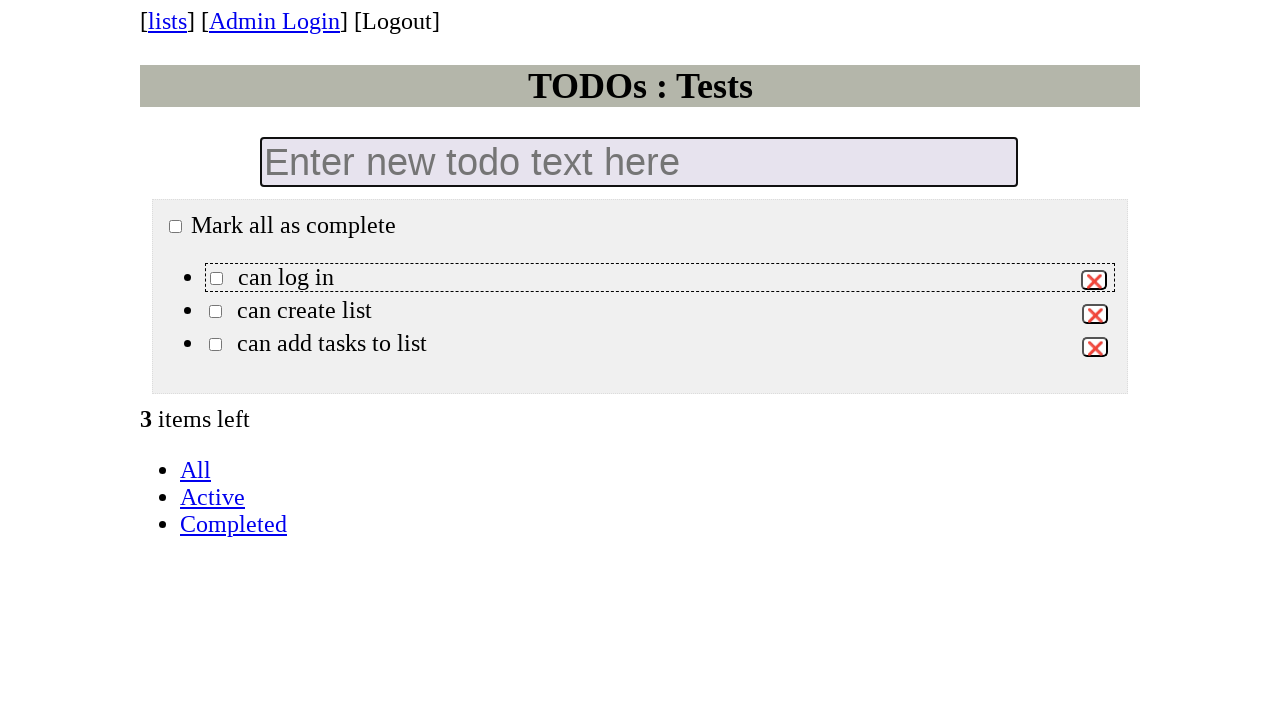

Checked the 'can log in' task to mark it as complete at (216, 278) on div >> internal:has-text="can log in"i >> internal:role=checkbox
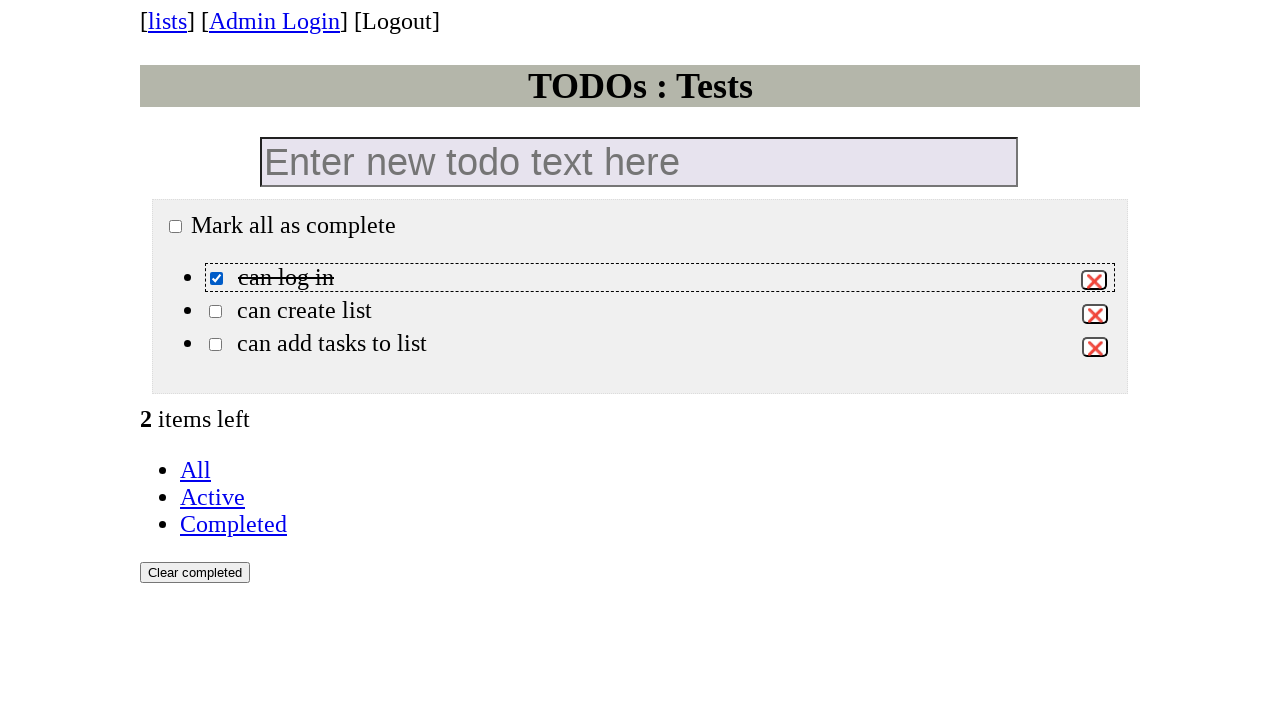

Unchecked the 'can log in' task to mark it as incomplete at (216, 278) on div >> internal:has-text="can log in"i >> internal:role=checkbox
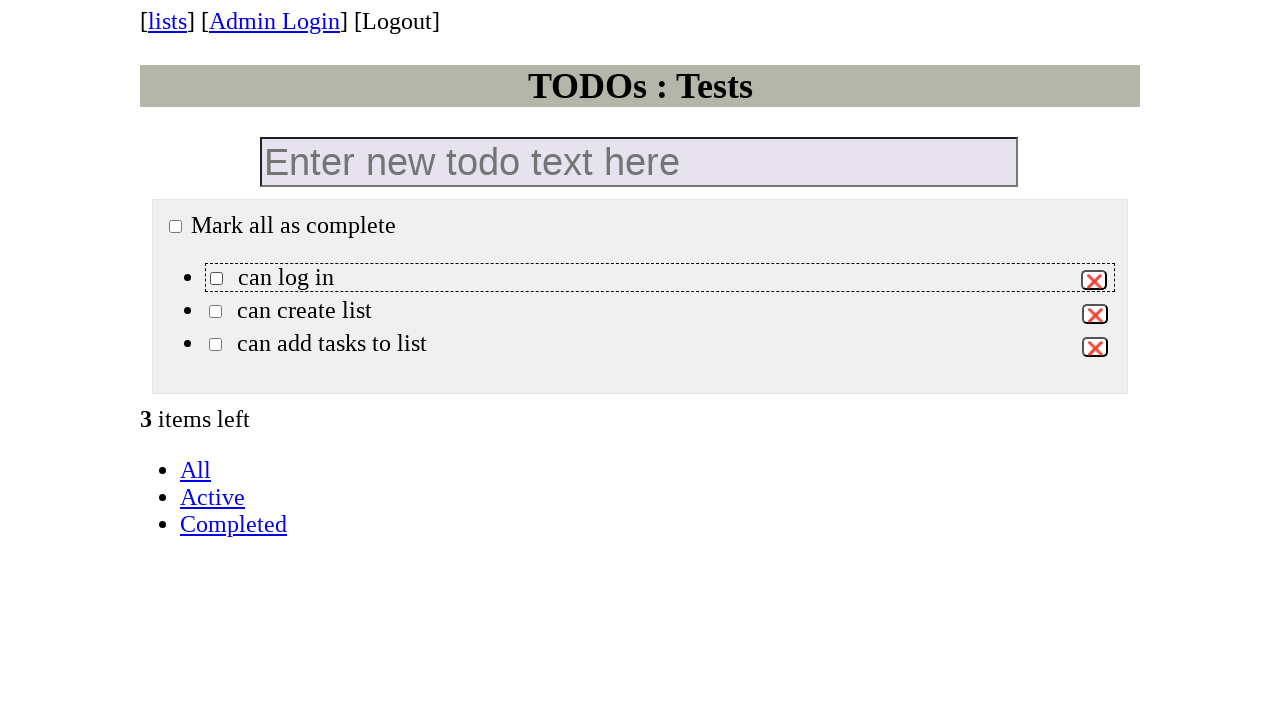

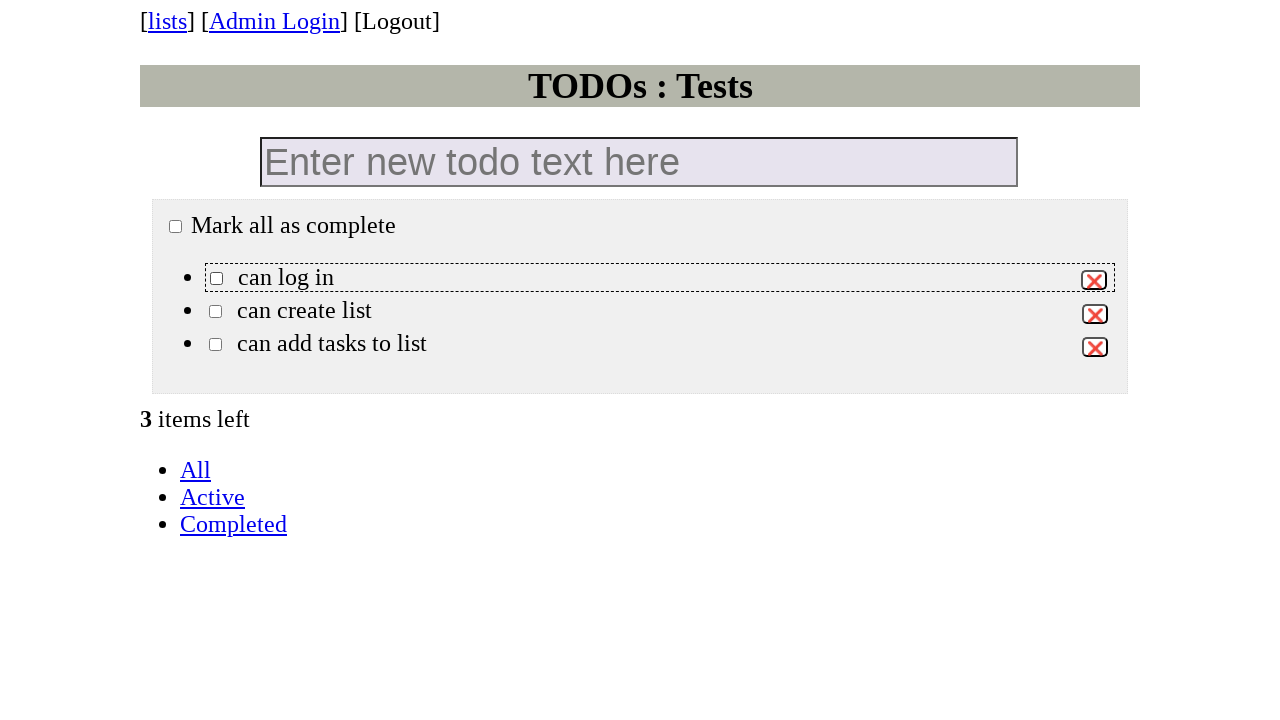